Tests login form validation by attempting to login with invalid credentials and verifying the error message

Starting URL: https://naveenautomationlabs.com/opencart/index.php?route=account/login

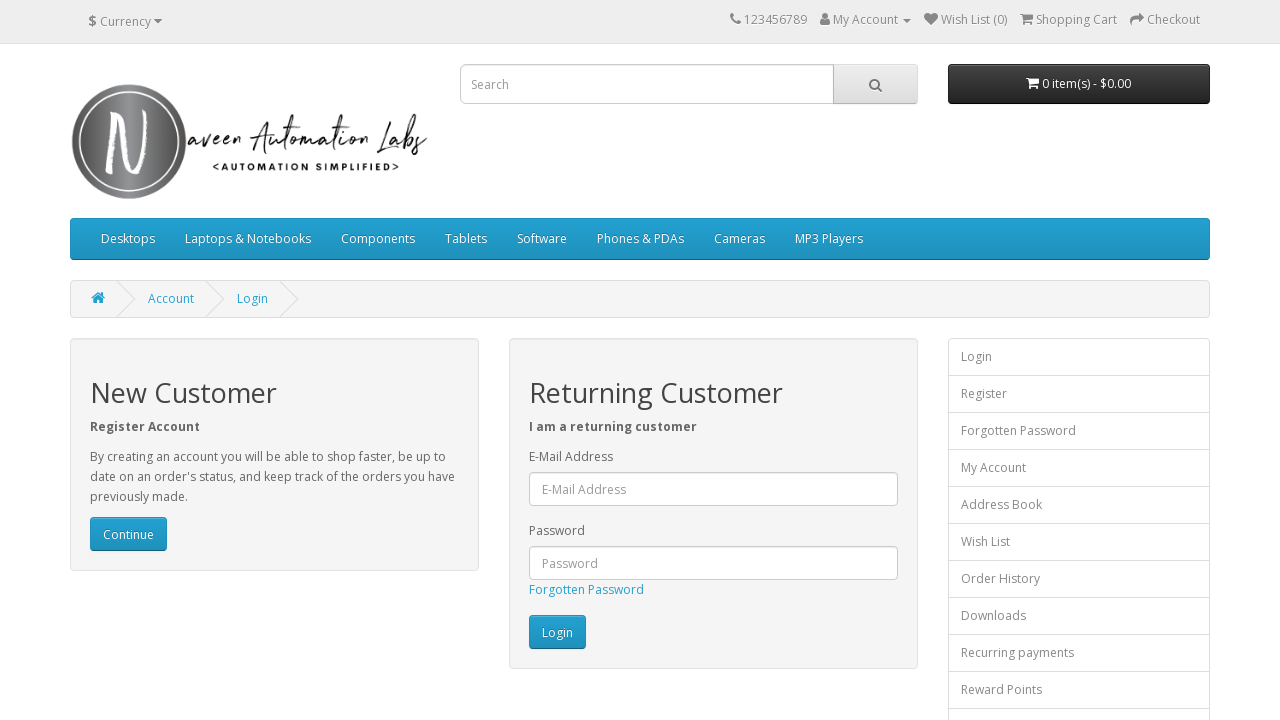

Filled email field with 'test@gmail.com' on input[name='email']
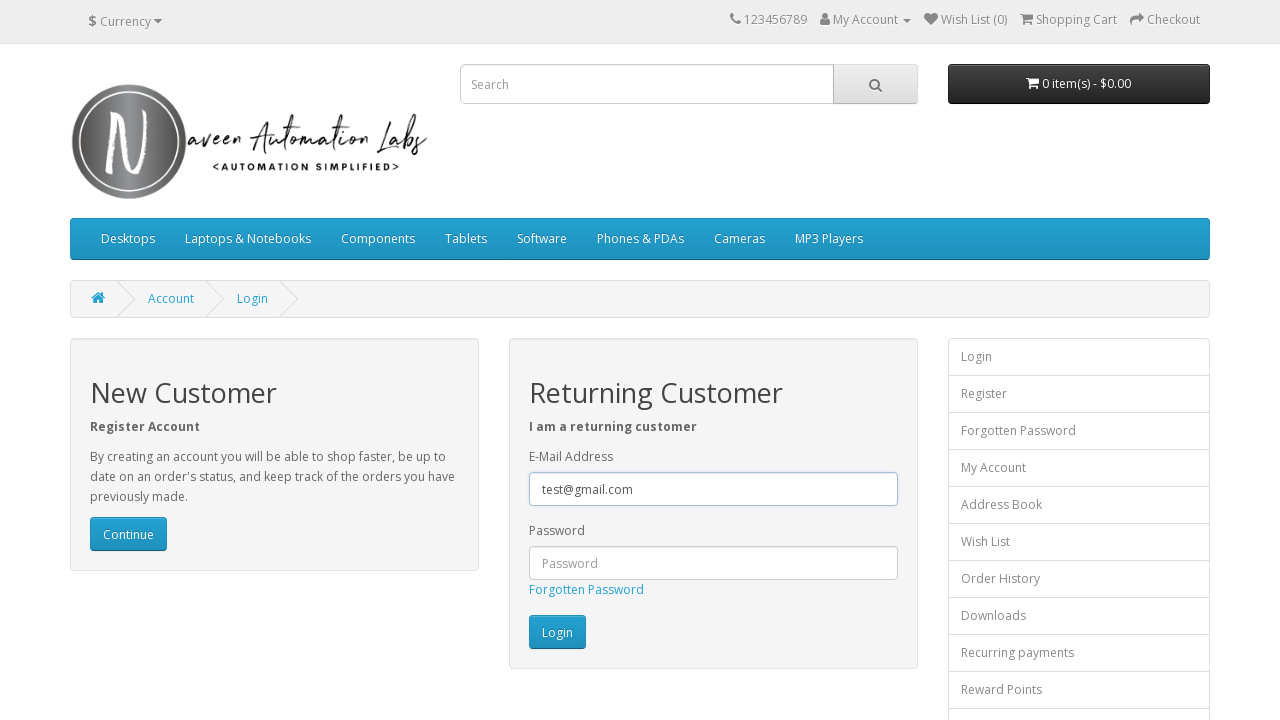

Filled password field with 'test@123' on #input-password
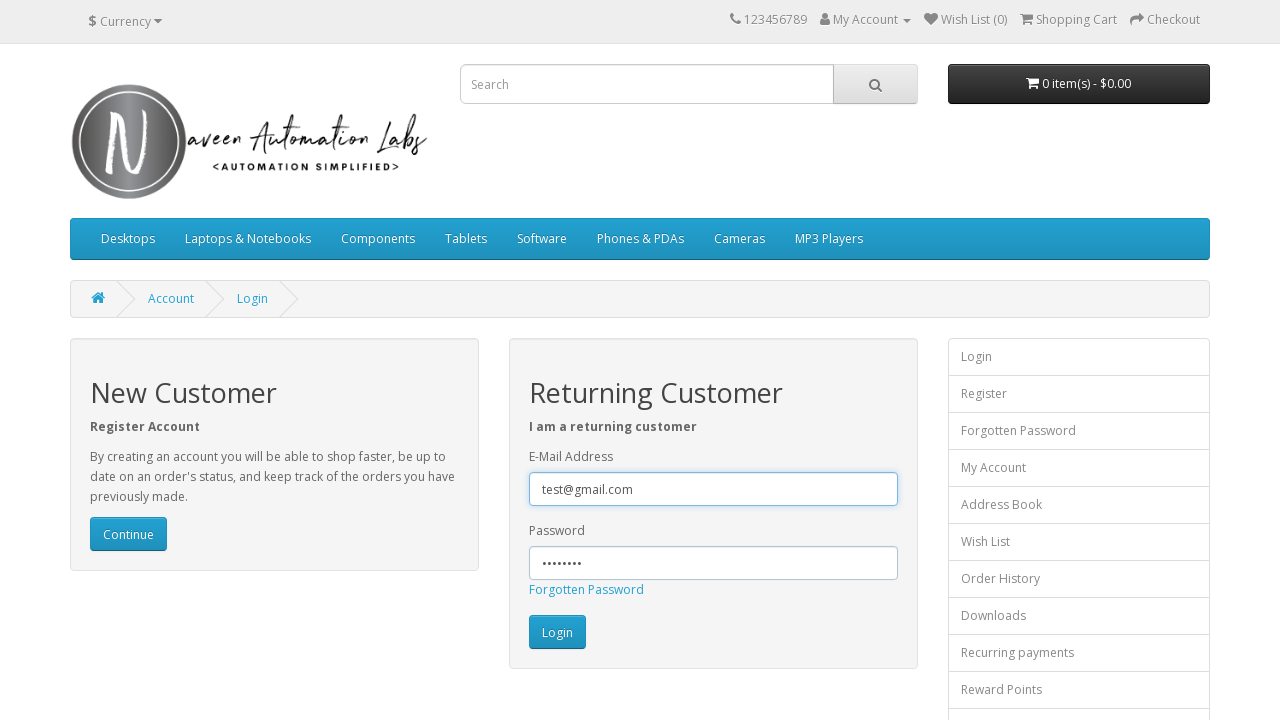

Clicked login button at (557, 632) on xpath=//input[@value='Login']
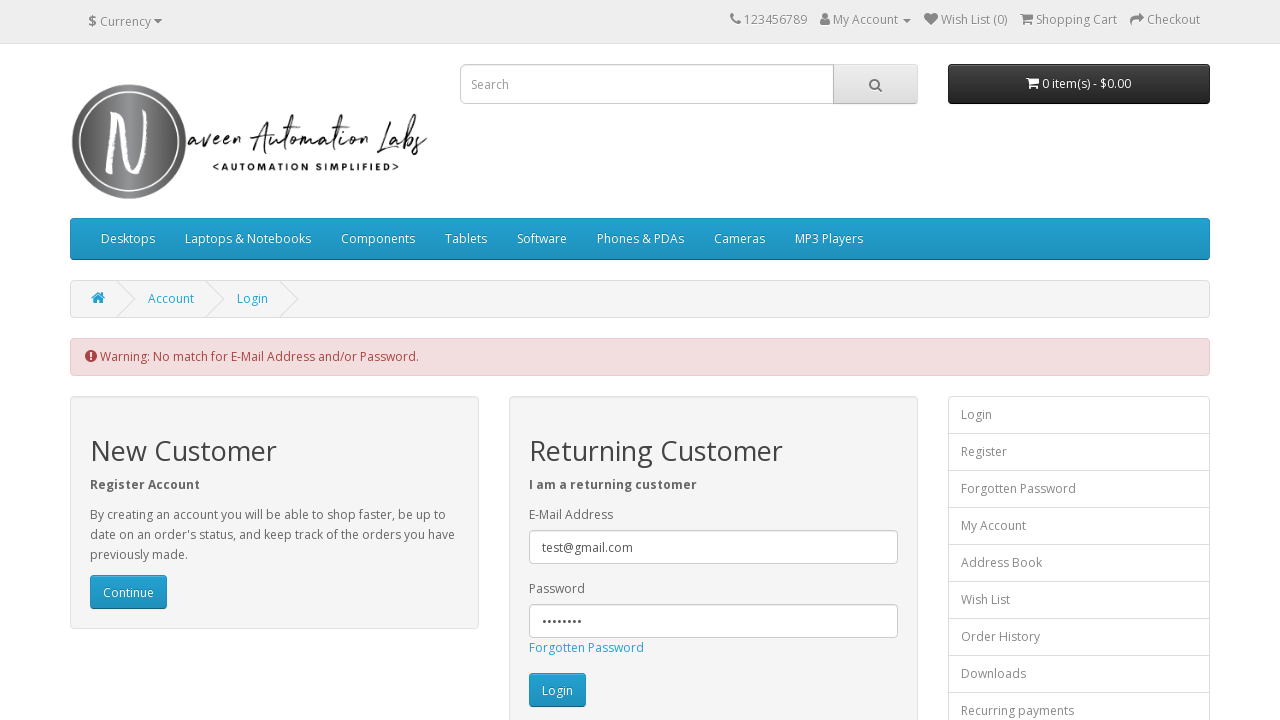

Waited for error message to appear
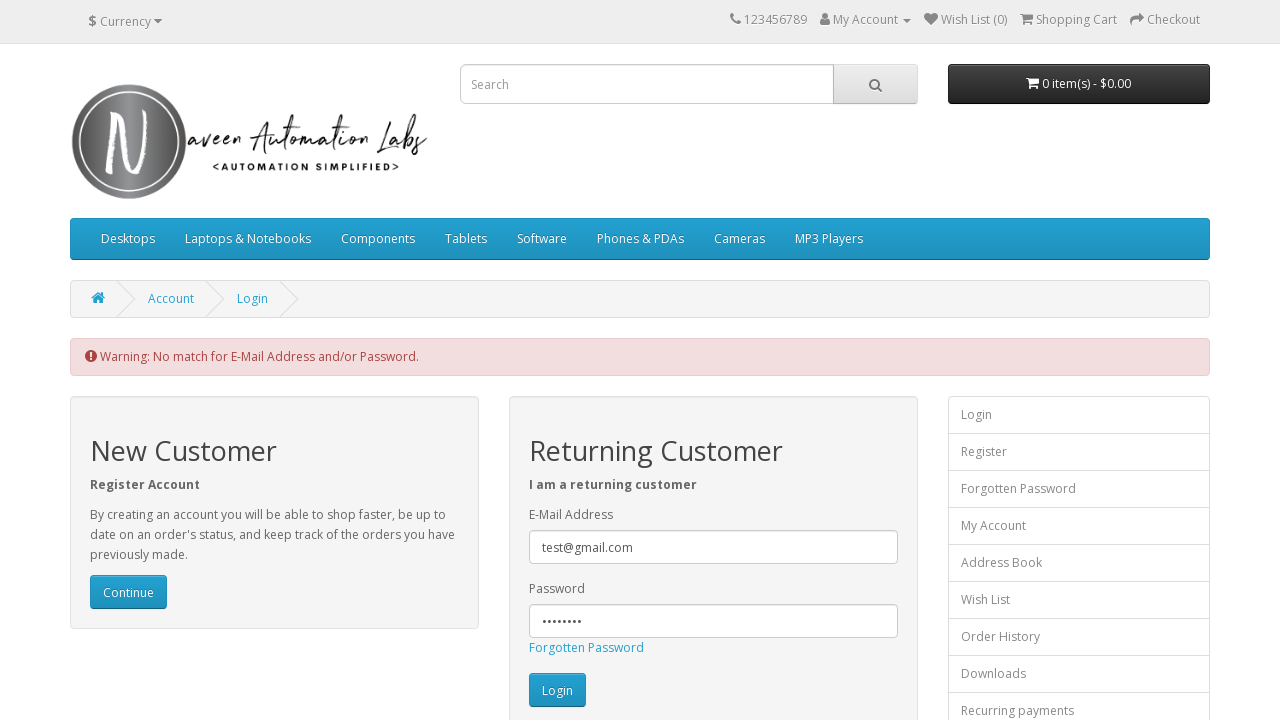

Retrieved error message text: 'Warning: No match for E-Mail Address and/or Password.'
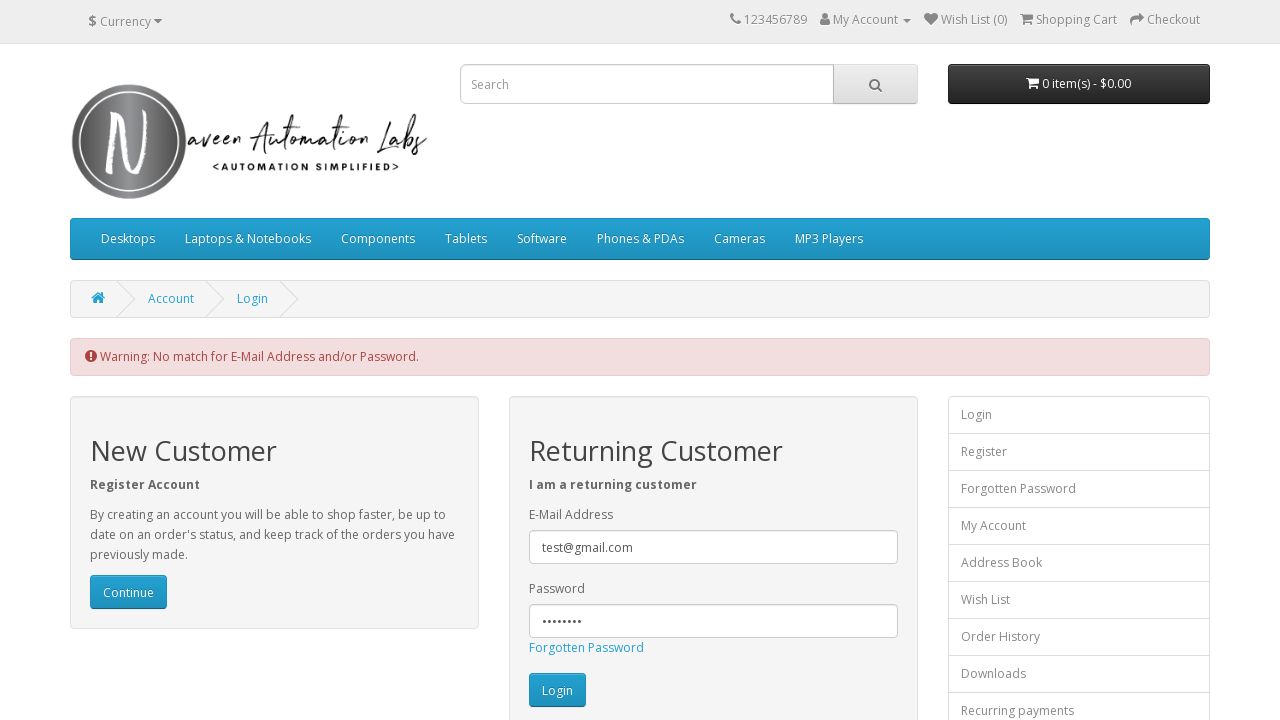

Verified error message matches expected validation text
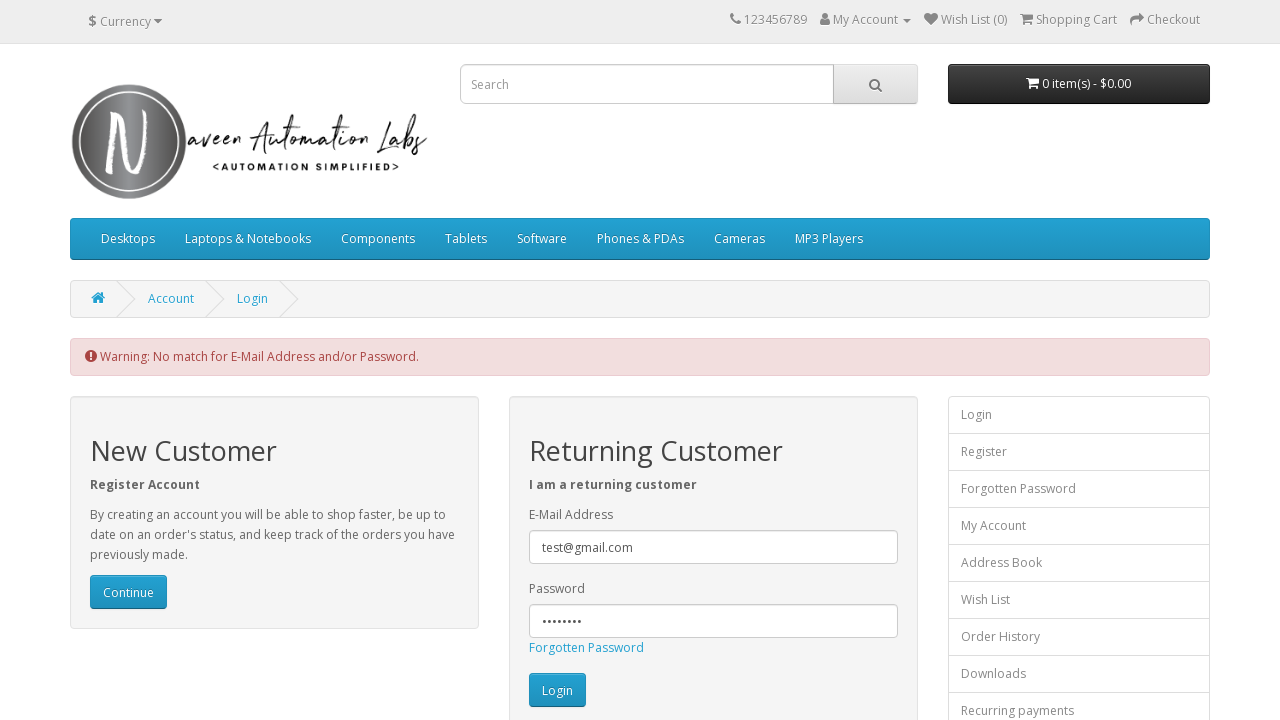

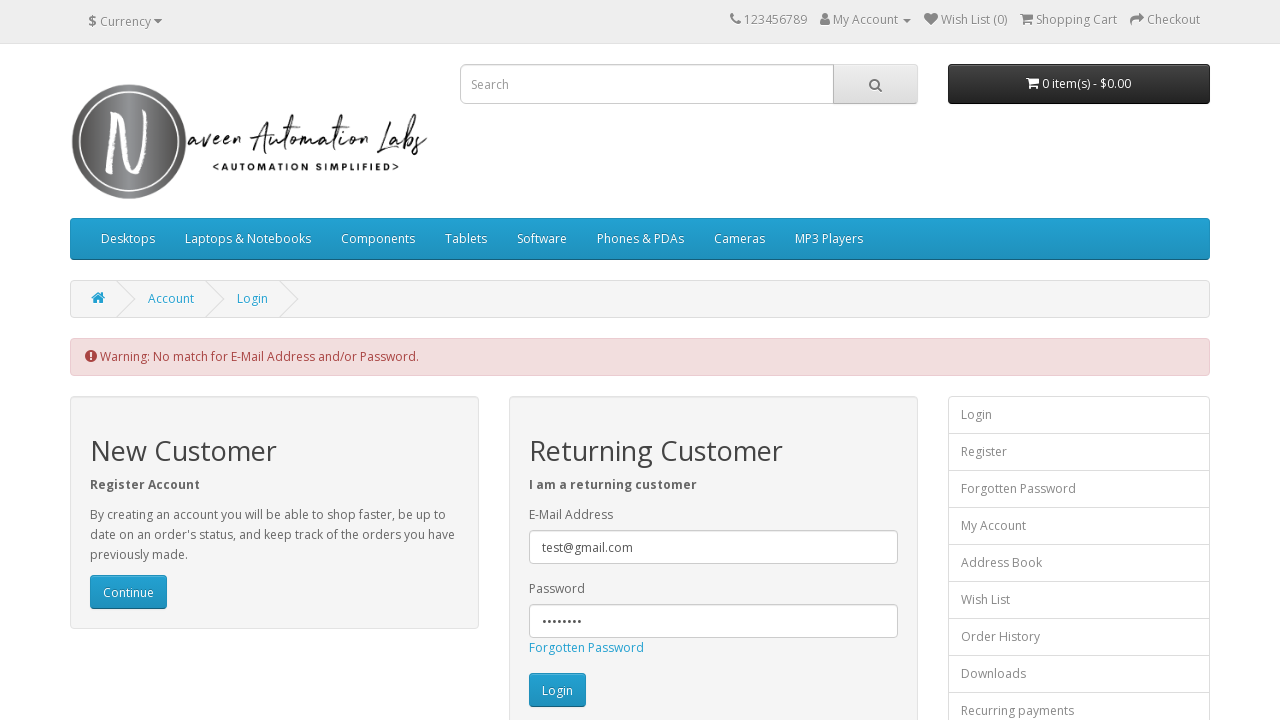